Tests account registration form by filling all required fields using Tab key navigation and submitting the form

Starting URL: https://naveenautomationlabs.com/opencart/index.php?route=account/register

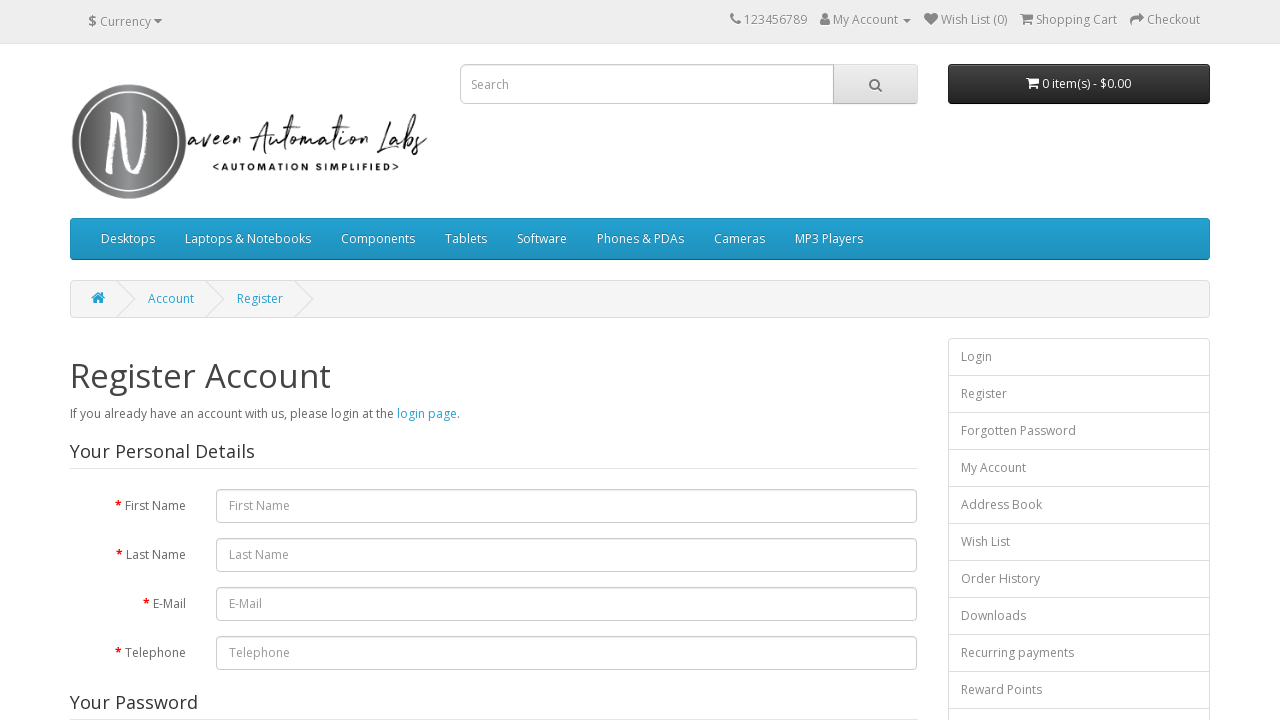

Filled first name field with 'Narshima' on input[name='firstname']
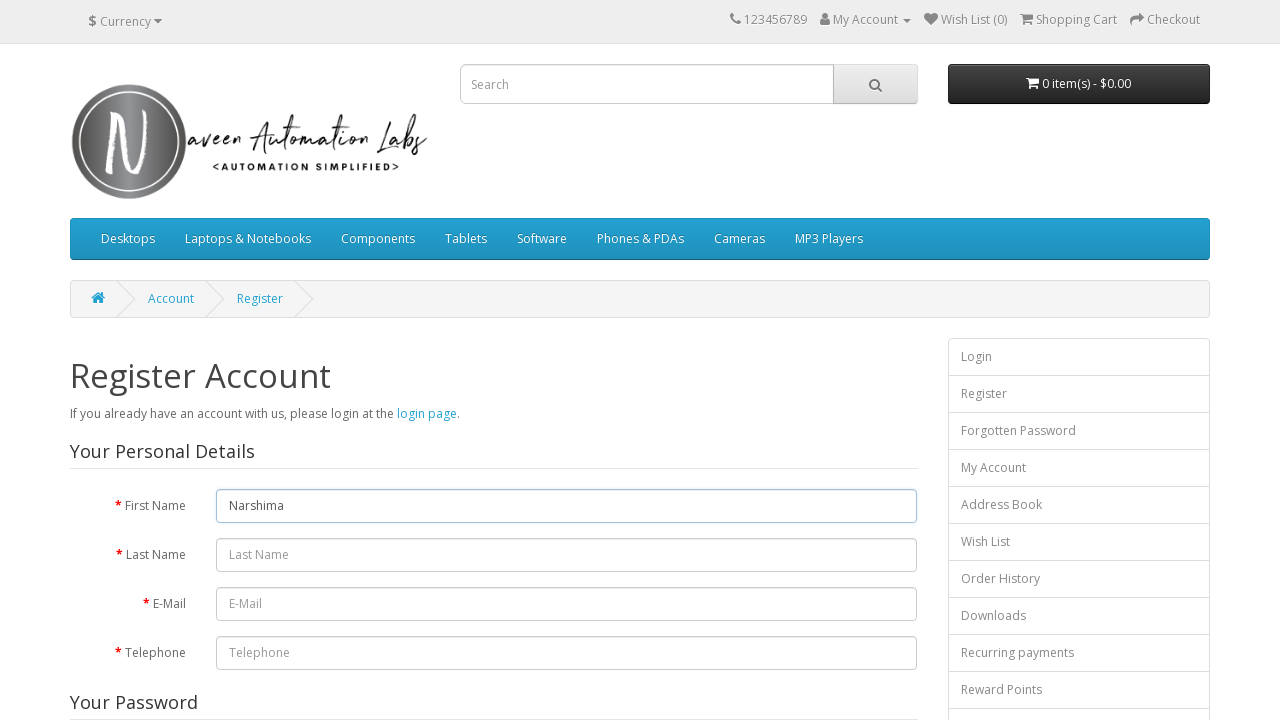

Pressed Tab to navigate from first name field on input[name='firstname']
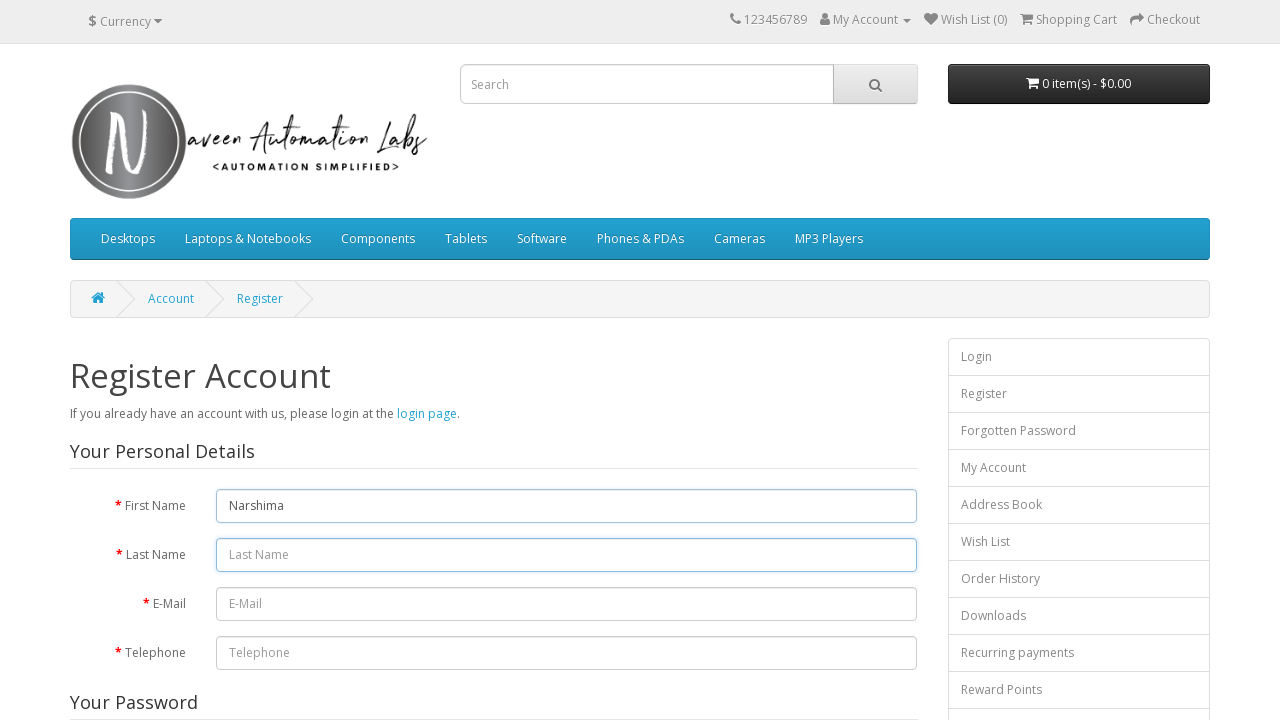

Typed 'Rao' in last name field on input[name='lastname']
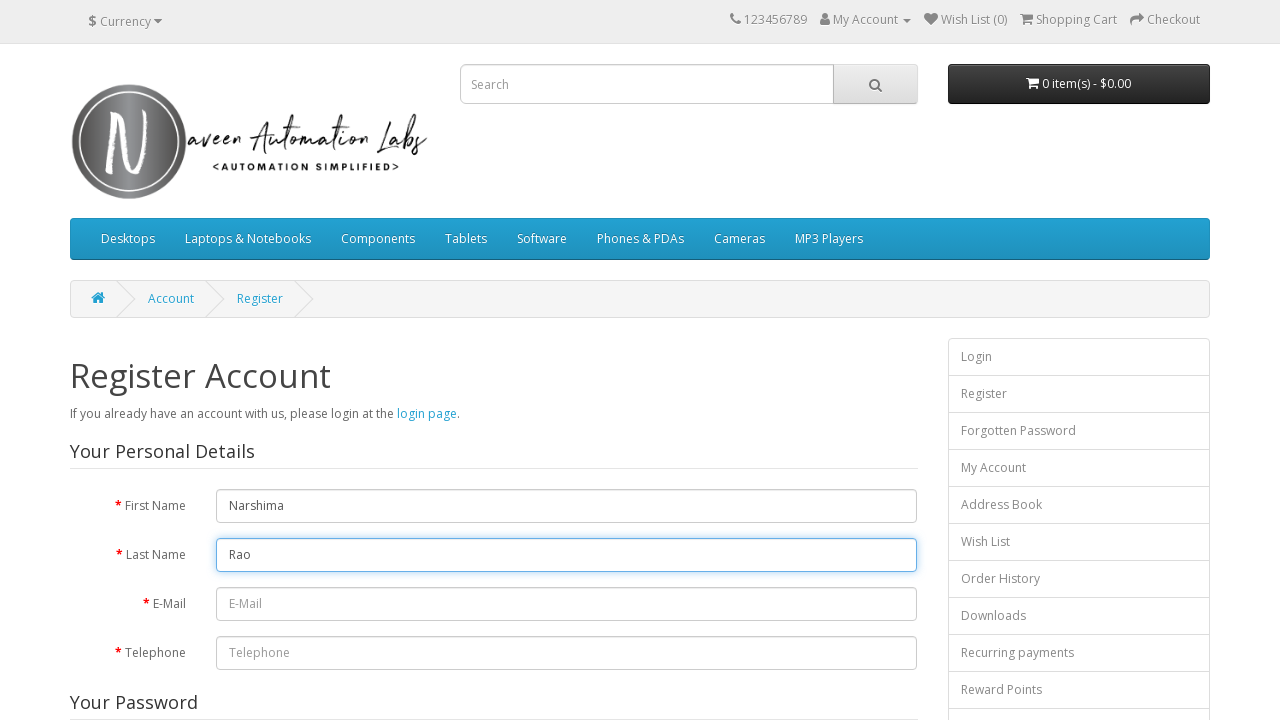

Pressed Tab to navigate from last name field on input[name='lastname']
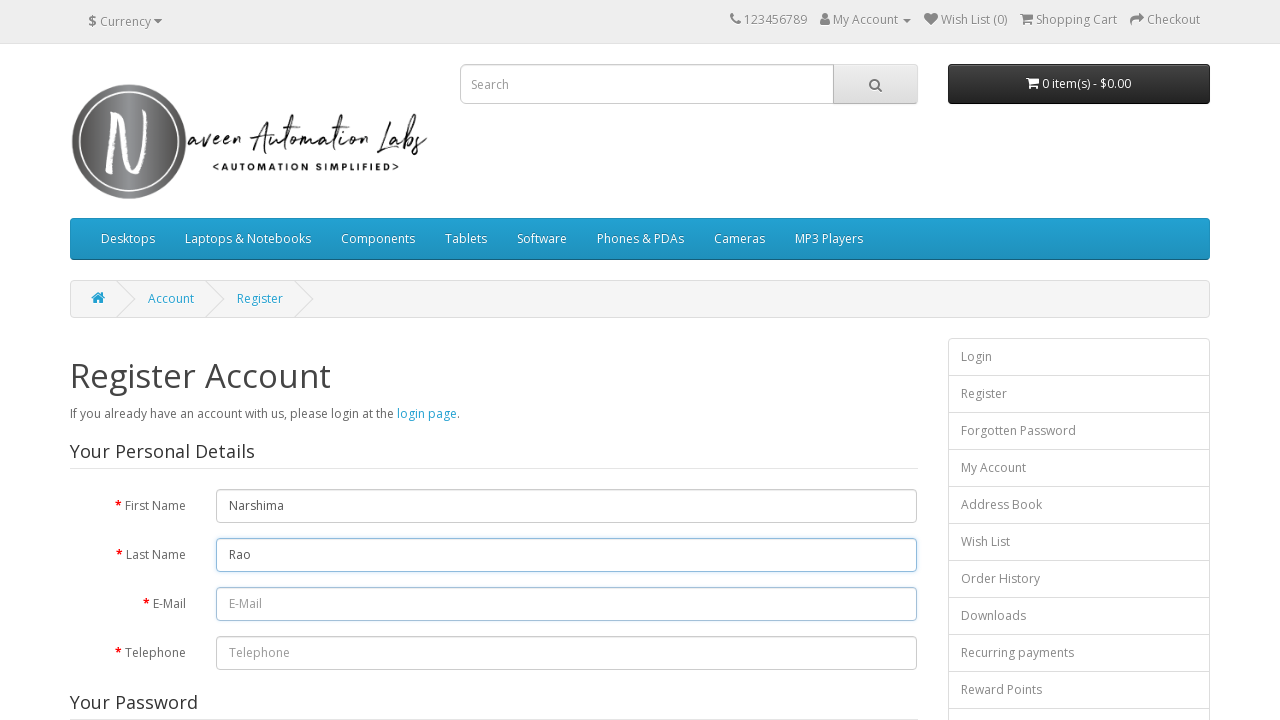

Typed 'rao@gmail.com' in email field on input[name='email']
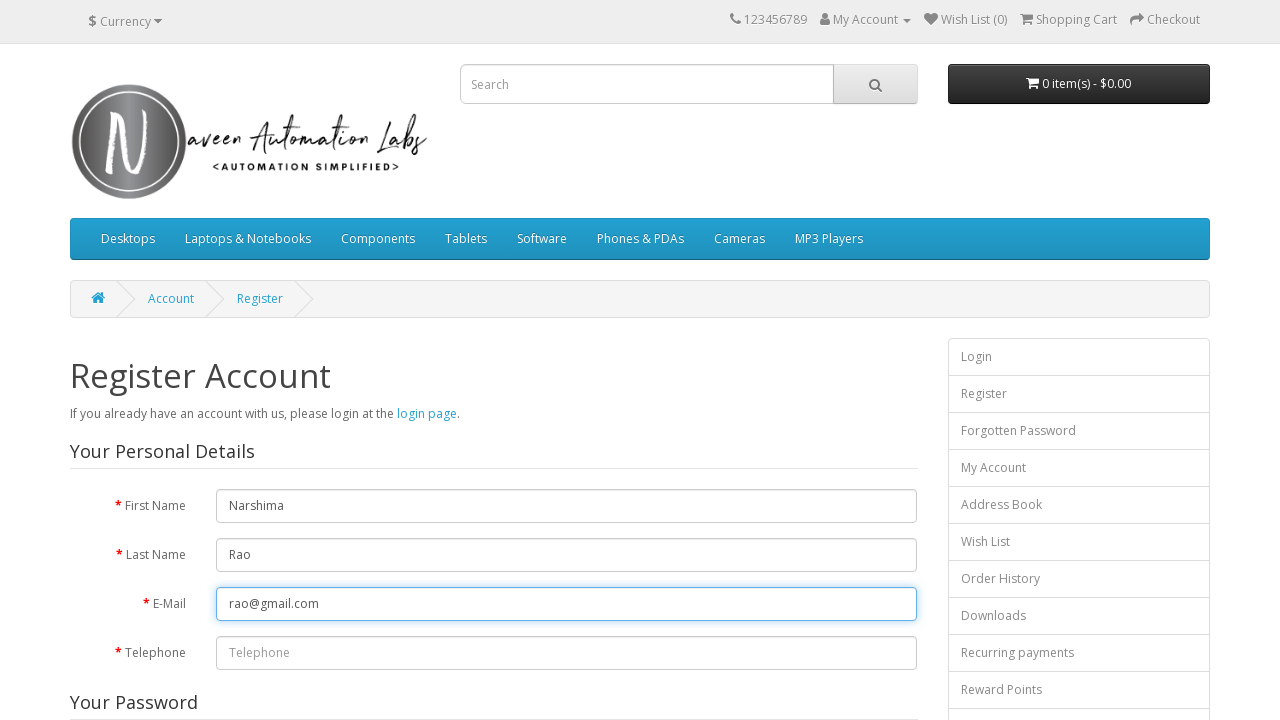

Pressed Tab to navigate from email field on input[name='email']
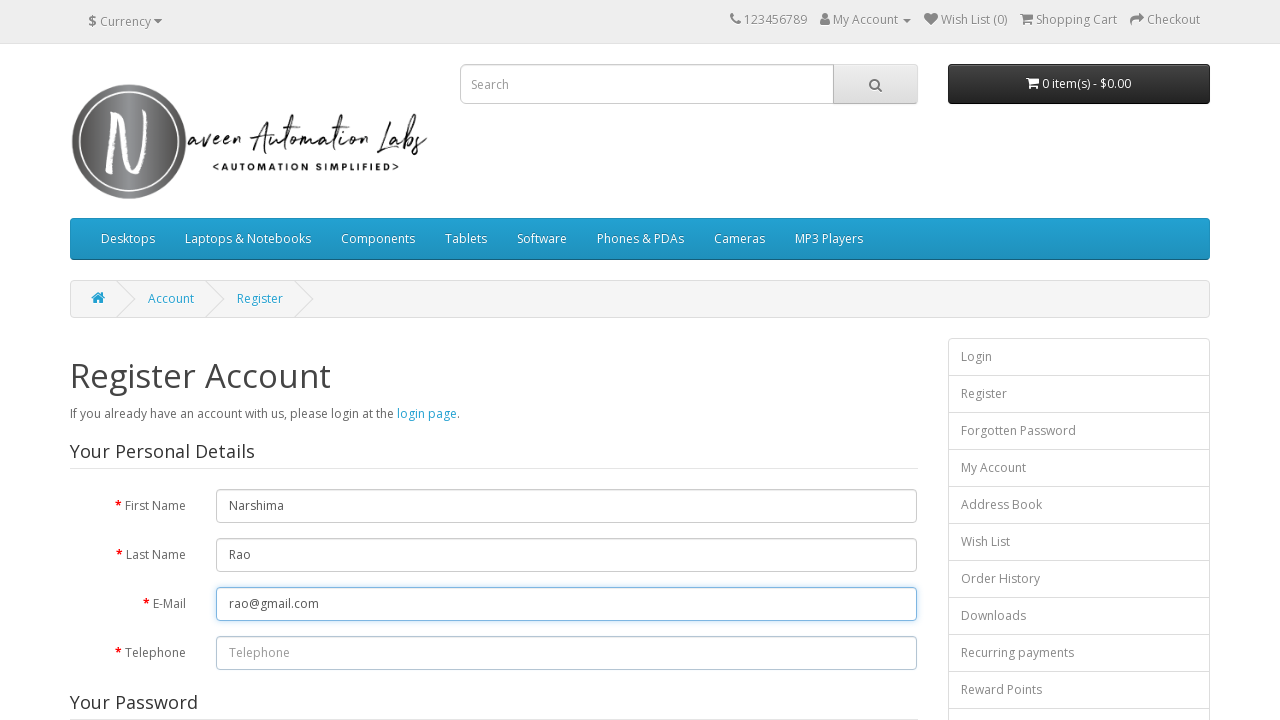

Typed '8923344455' in telephone field on input[name='telephone']
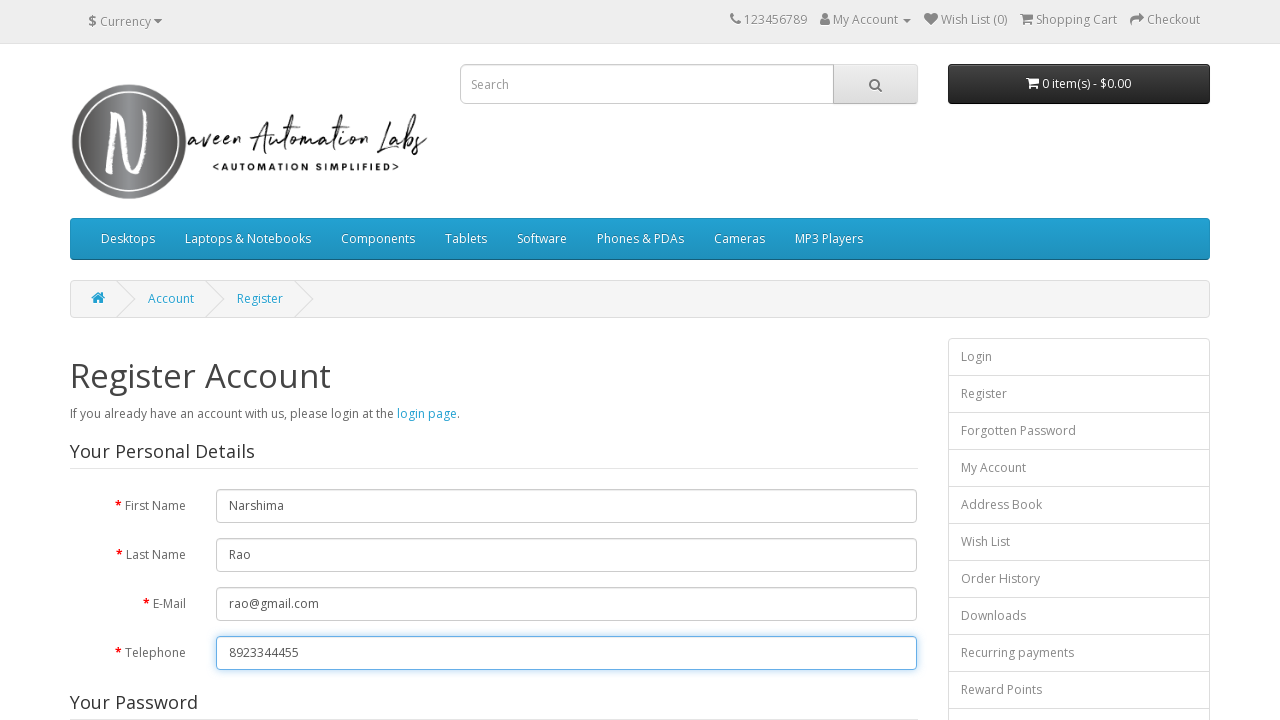

Pressed Tab to navigate from telephone field on input[name='telephone']
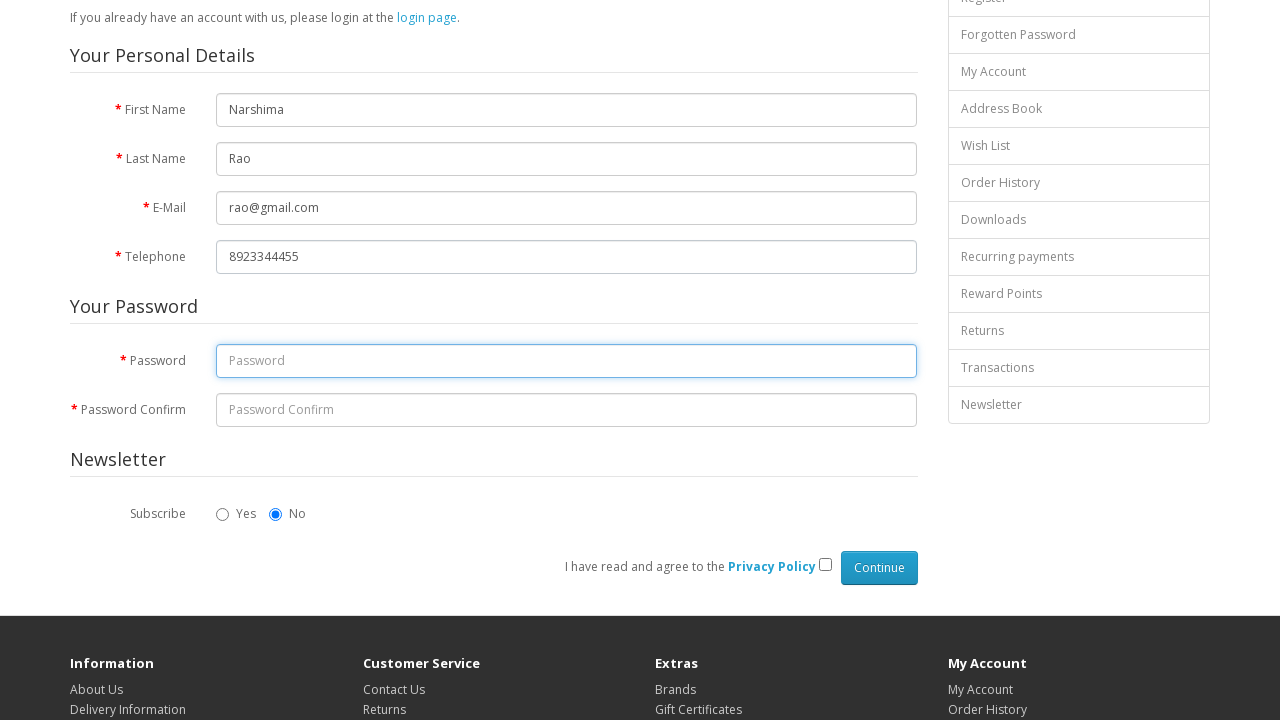

Typed 'raoAppa@123' in password field on input[name='password']
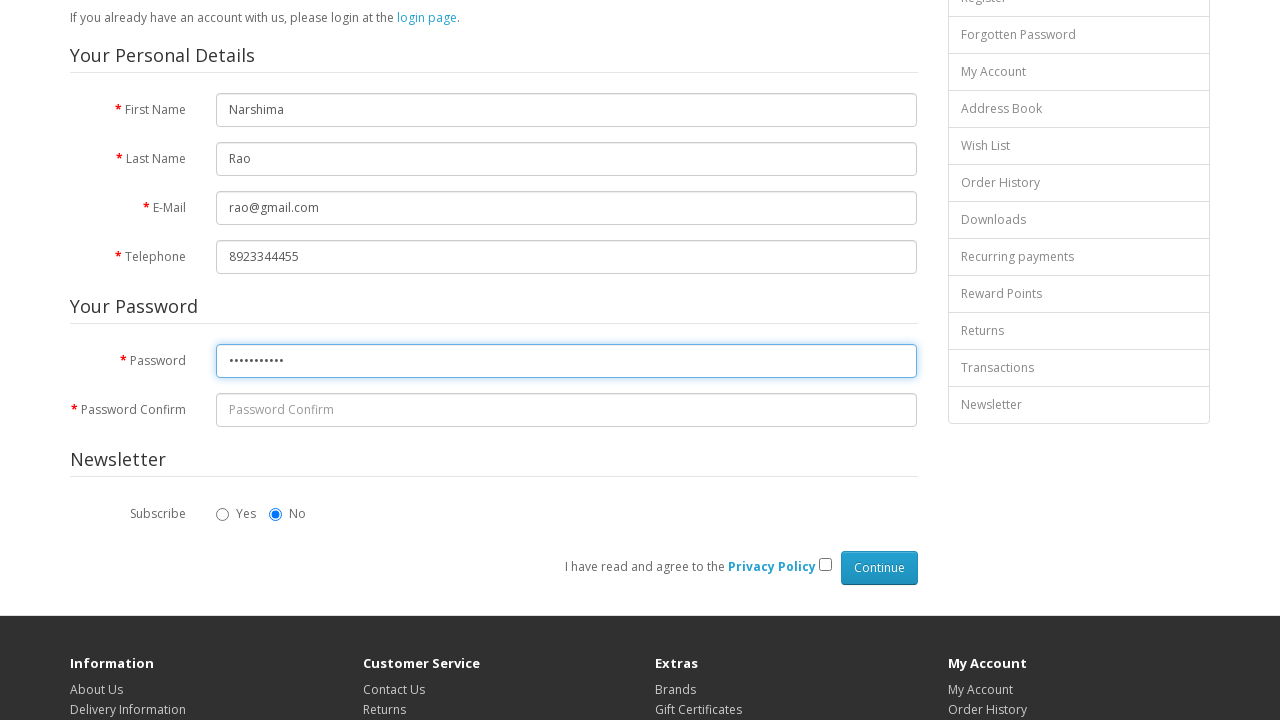

Pressed Tab to navigate from password field on input[name='password']
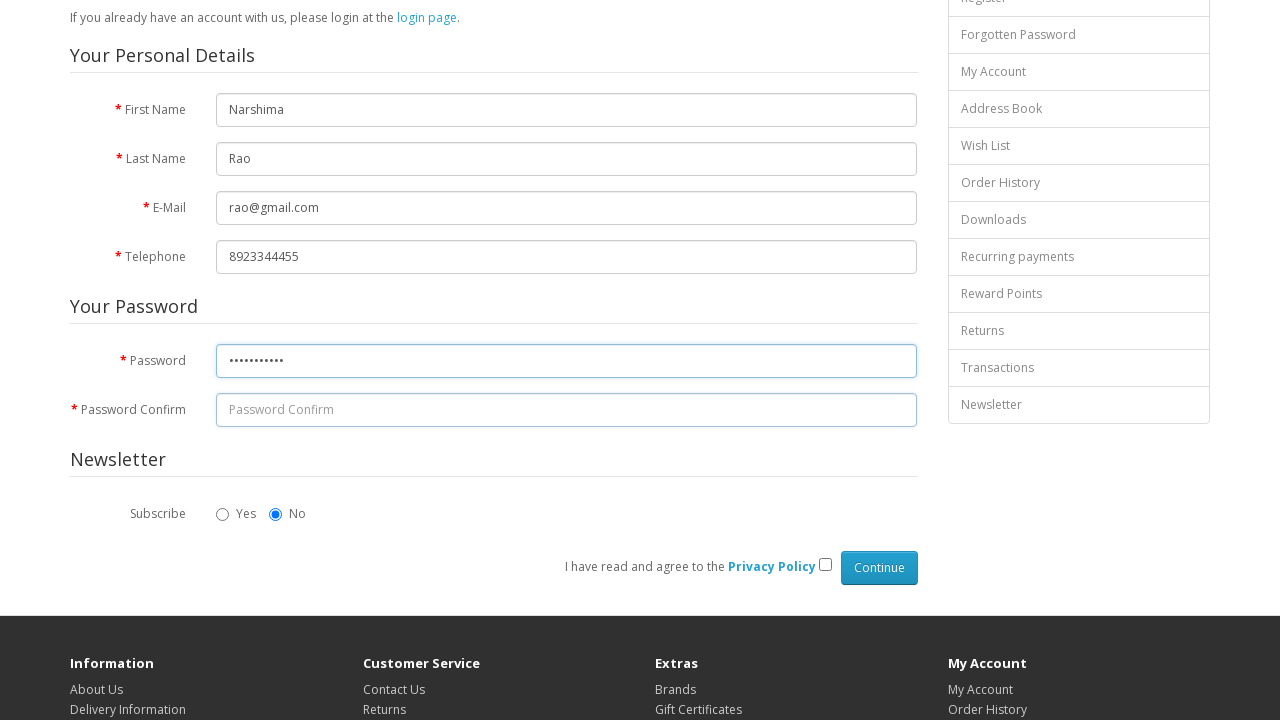

Typed 'raoAppa@123' in password confirm field on input[name='confirm']
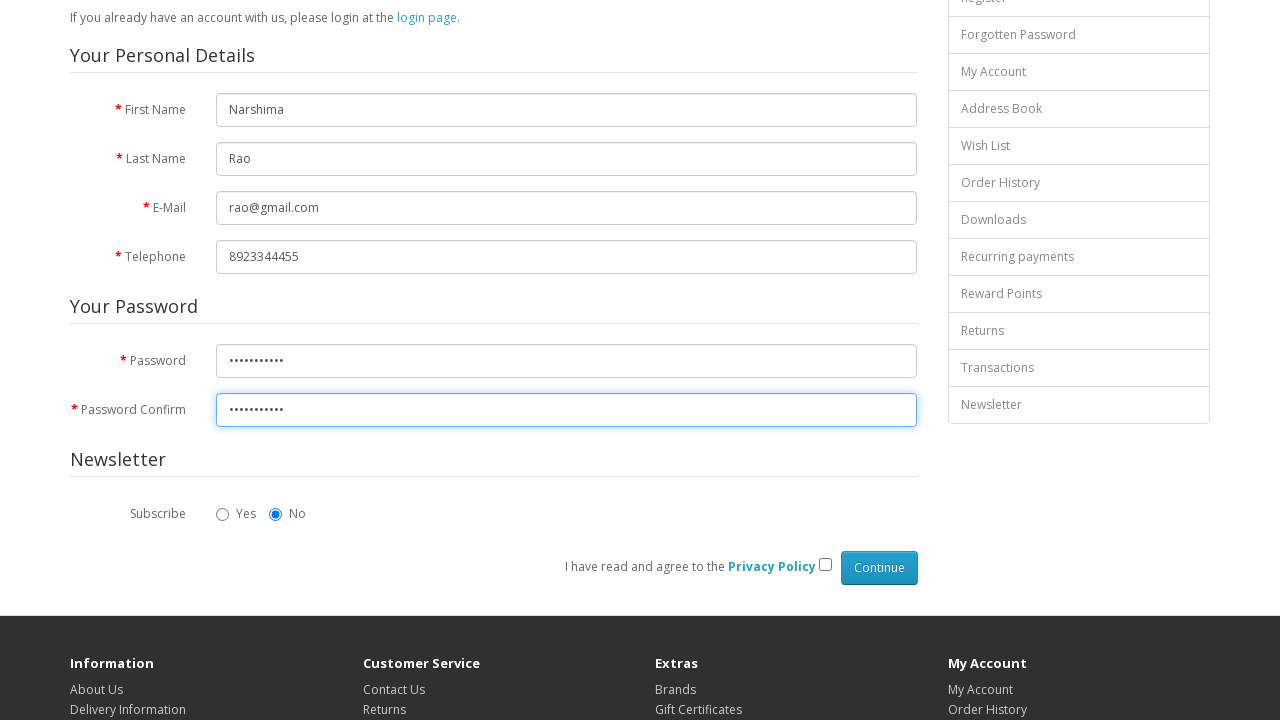

Pressed Tab to navigate past newsletter subscription on input[name='confirm']
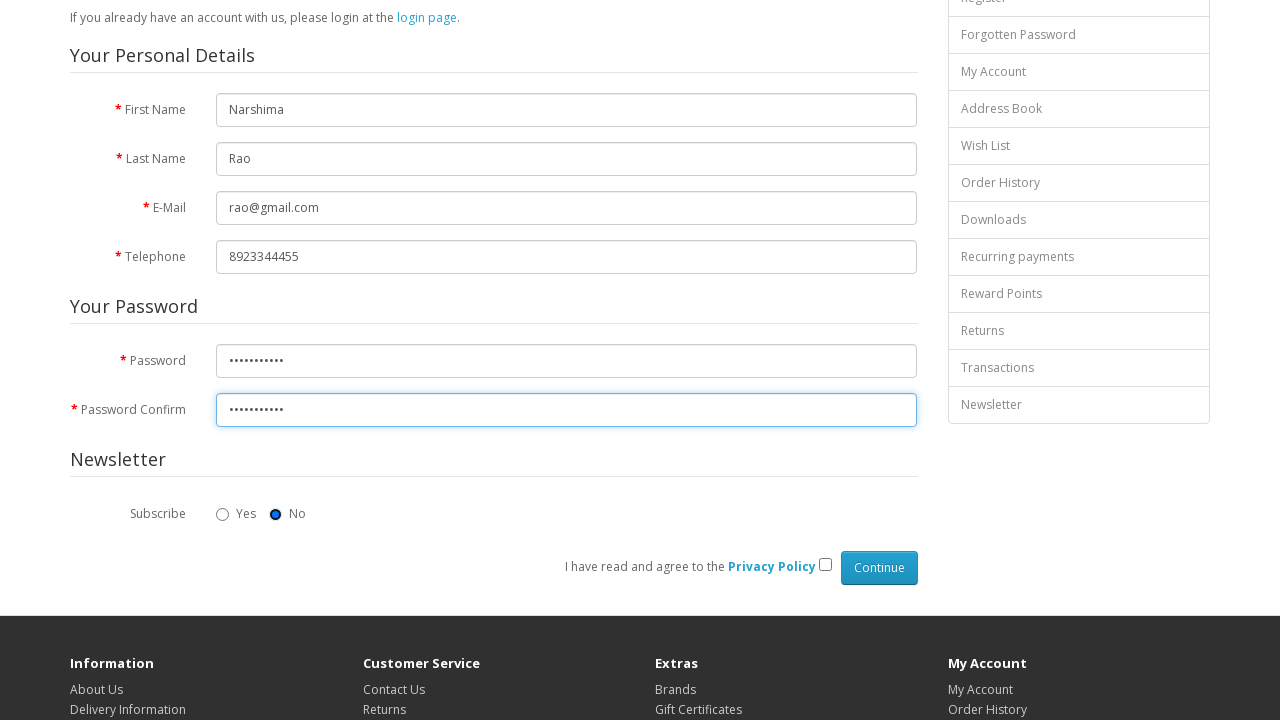

Pressed Tab to continue navigation through form on body
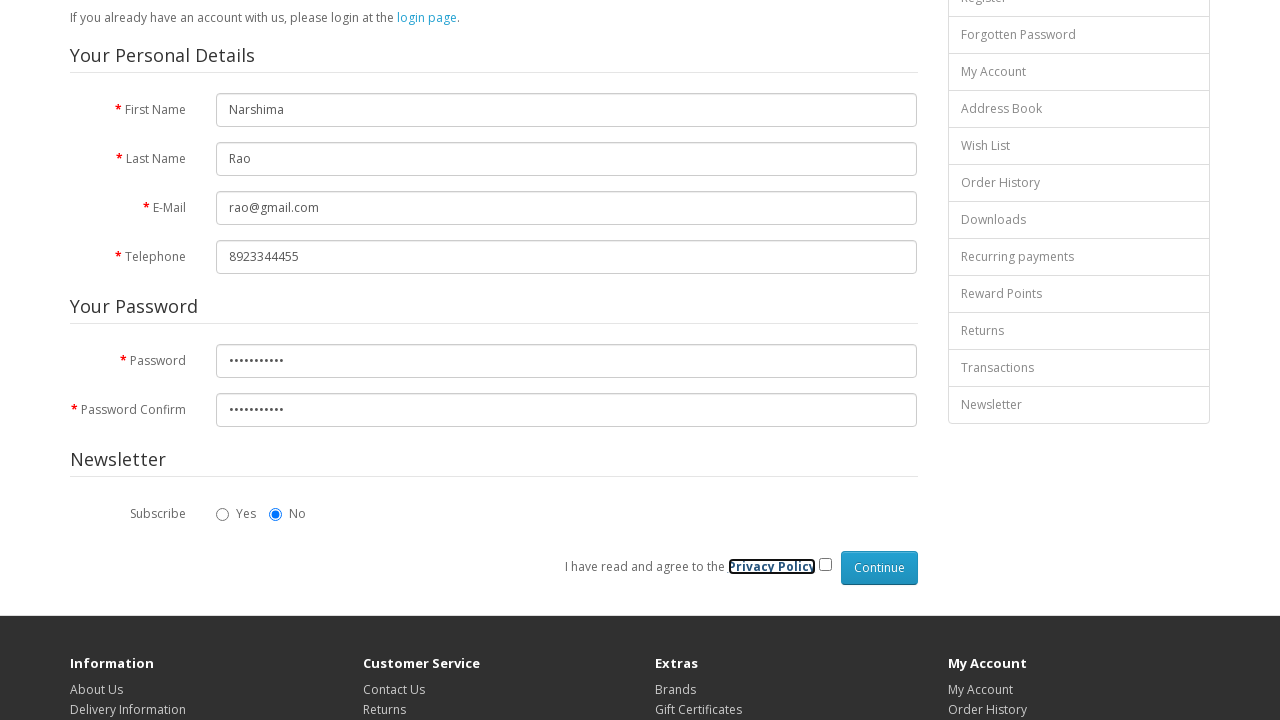

Pressed Tab to continue navigation through form on body
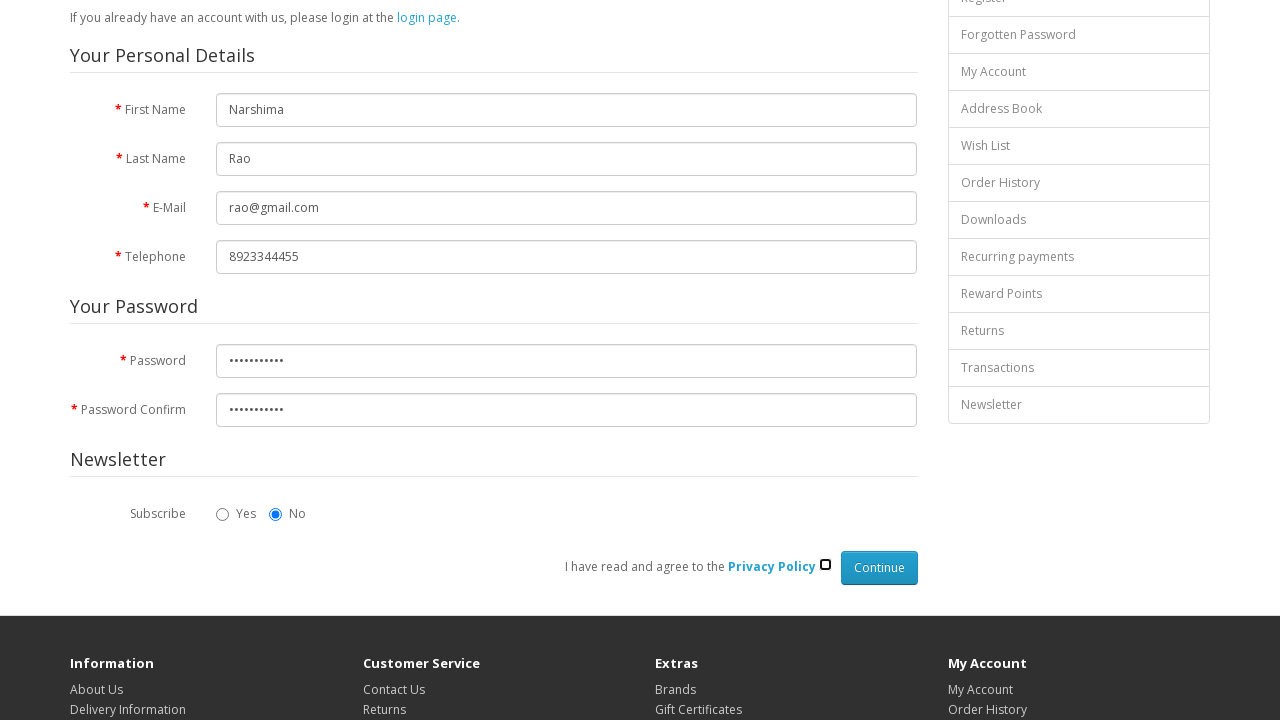

Checked the agree checkbox at (825, 565) on input[name='agree']
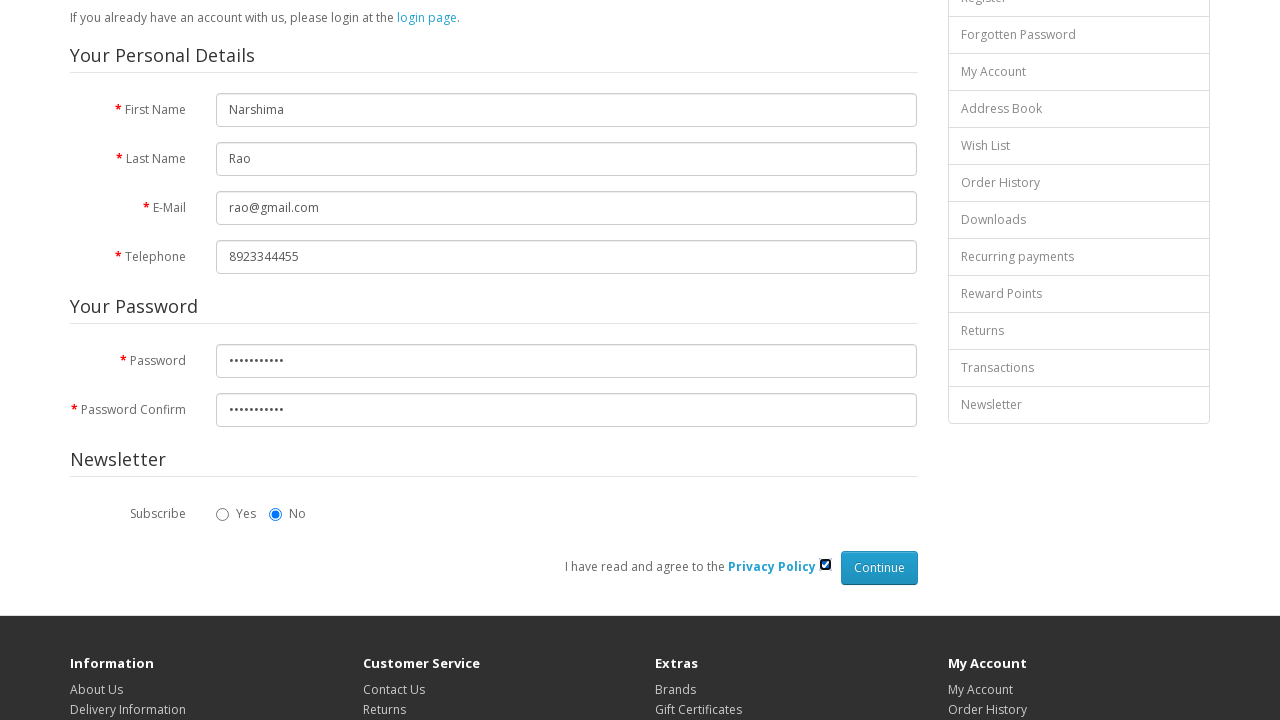

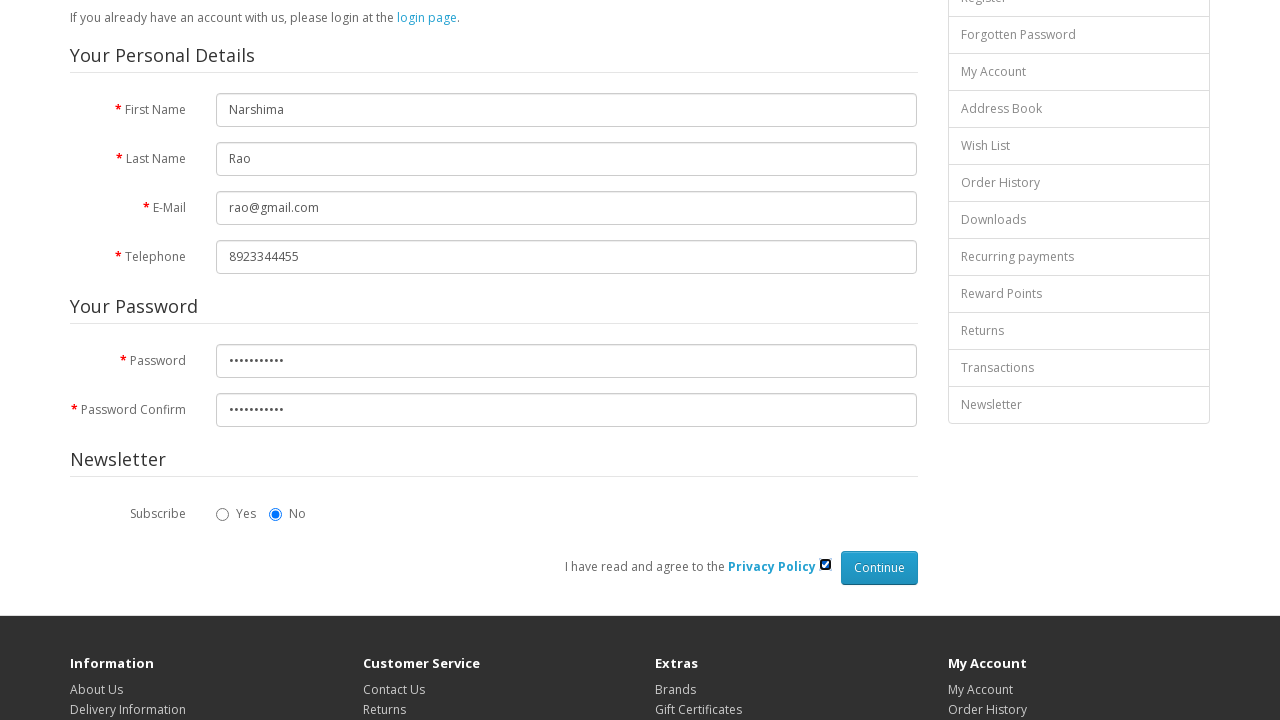